Navigates to Flipkart website and maximizes the browser window to verify basic navigation functionality.

Starting URL: https://www.flipkart.com/

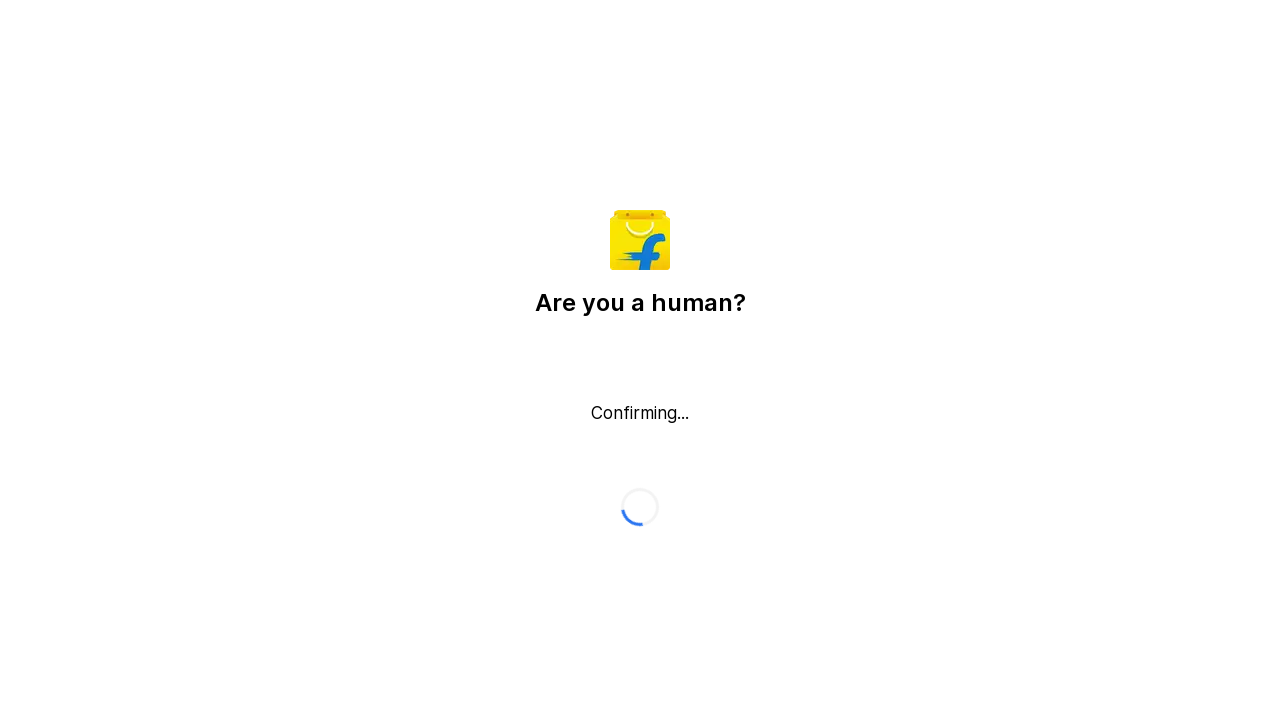

Waited for page to reach domcontentloaded state
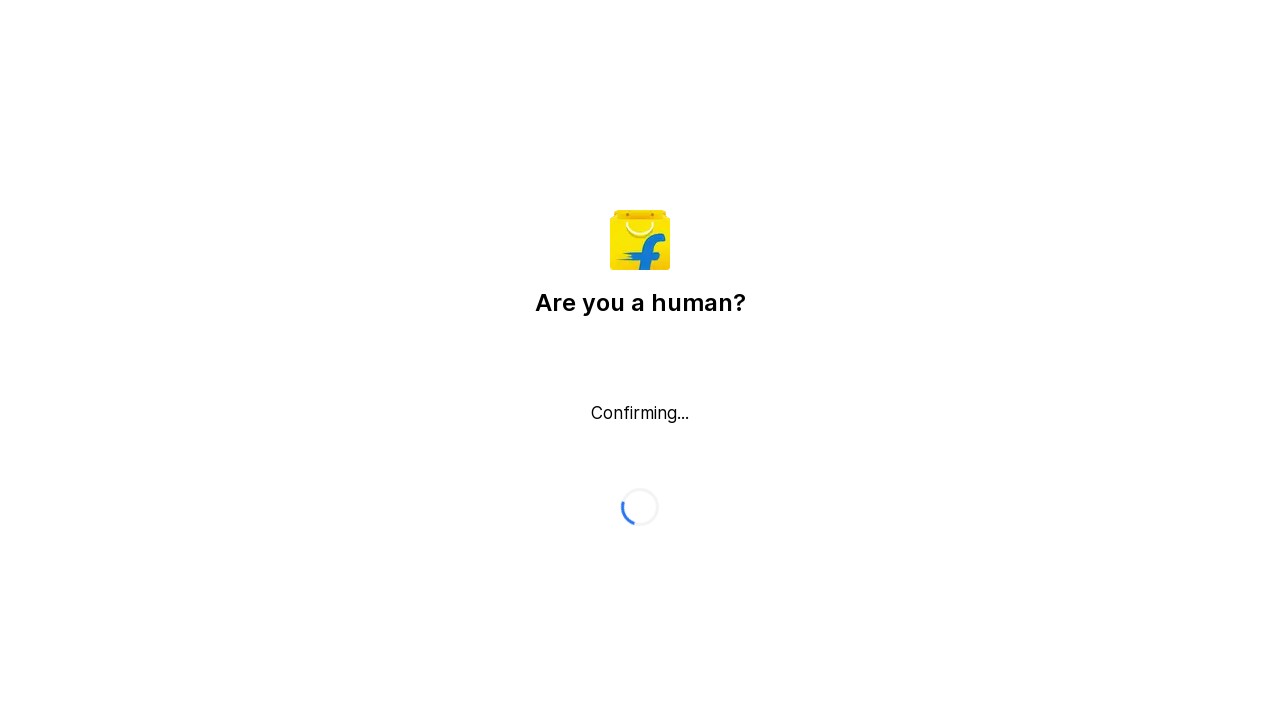

Verified body element is present on Flipkart homepage
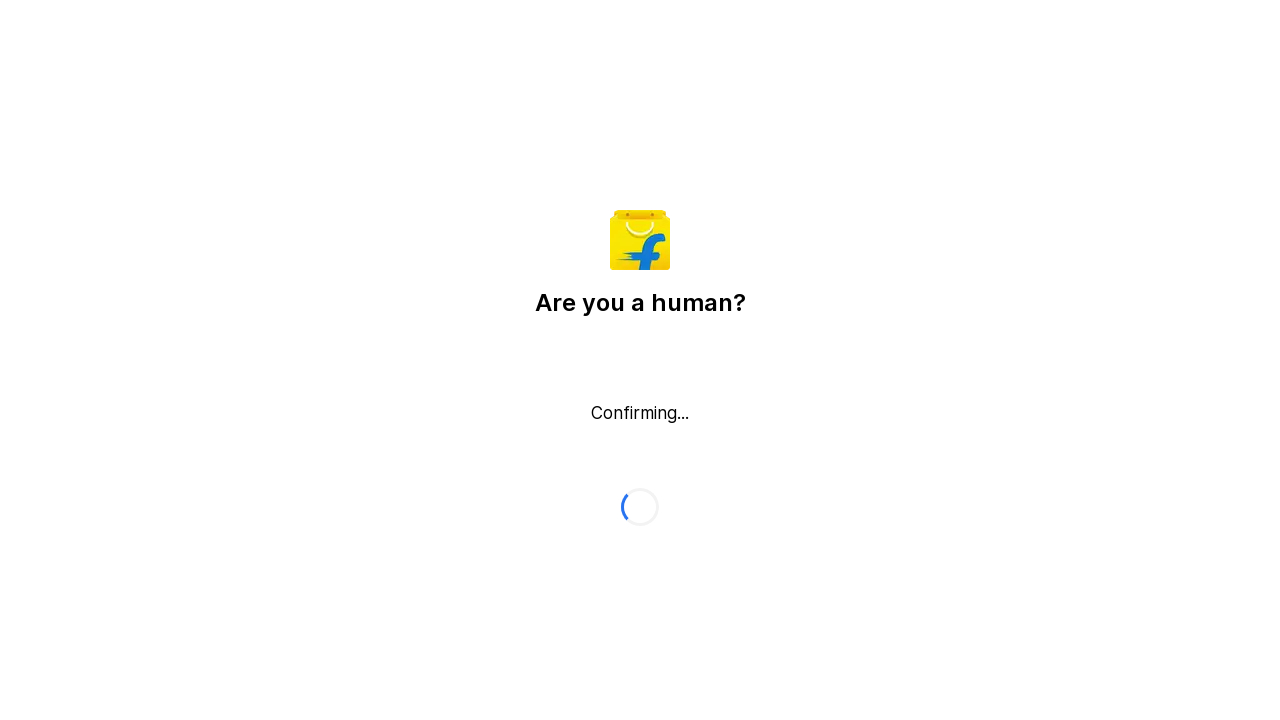

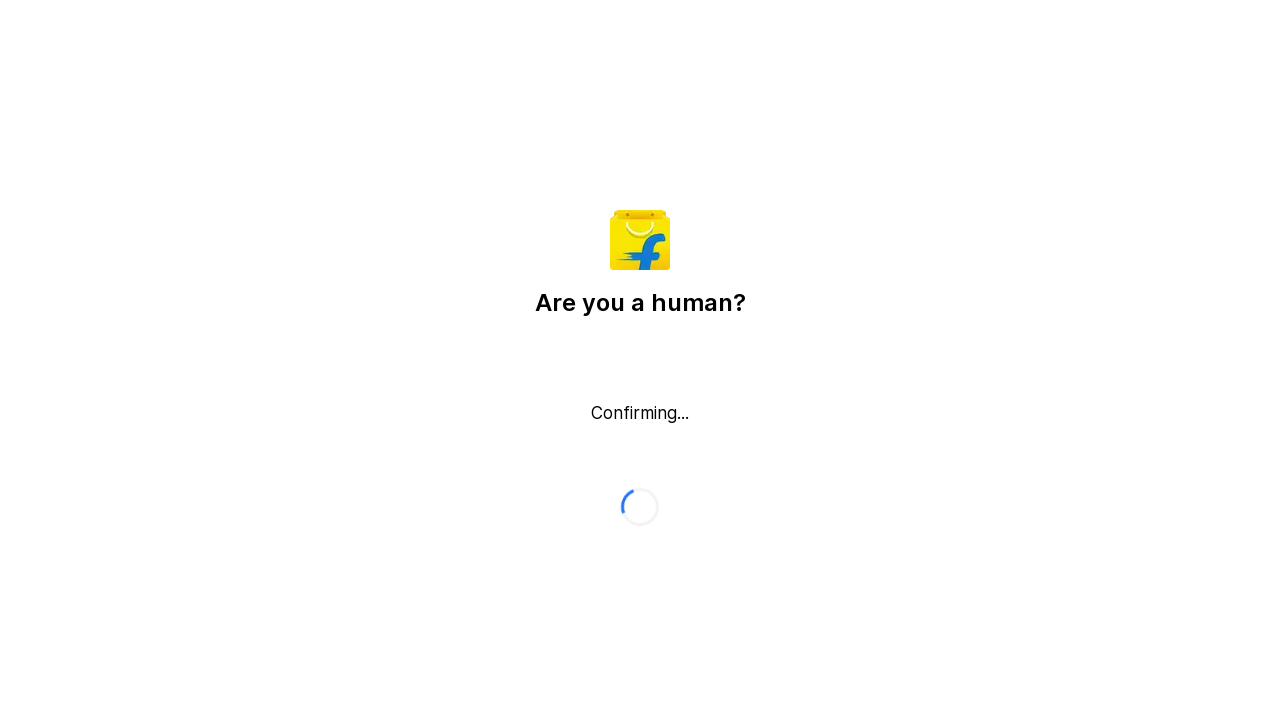